Tests JavaScript confirm dialog handling by clicking a button that triggers a JS confirm, dismissing the dialog (clicking Cancel), and verifying the result message.

Starting URL: https://the-internet.herokuapp.com/javascript_alerts

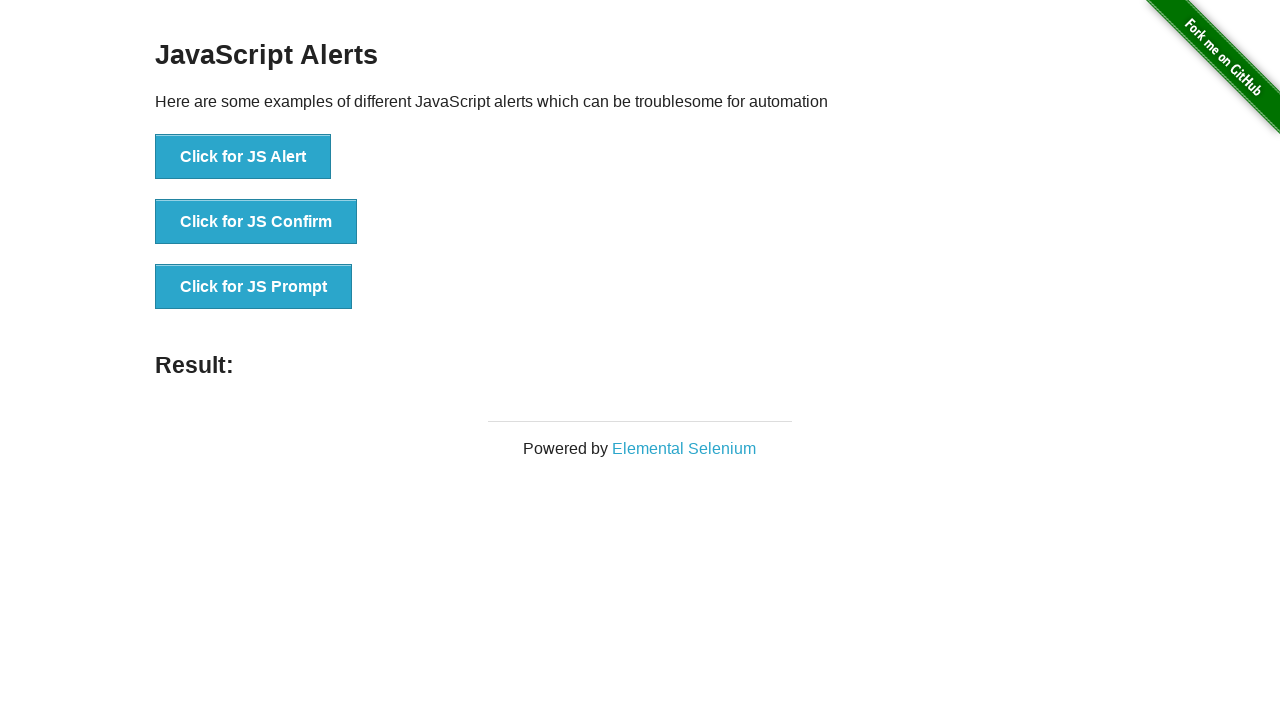

Set up dialog handler to dismiss the confirm dialog by clicking Cancel
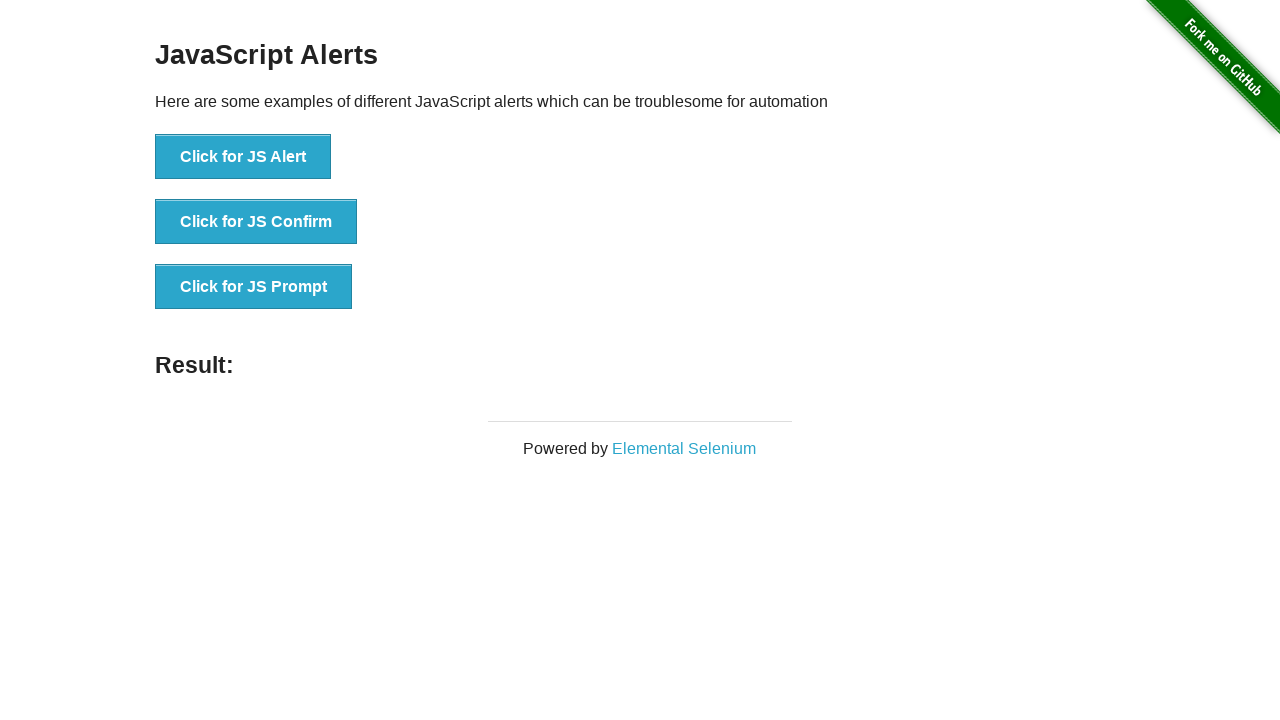

Clicked the 'Click for JS Confirm' button at (256, 222) on xpath=//button[contains(text(),'Click for JS Confirm')]
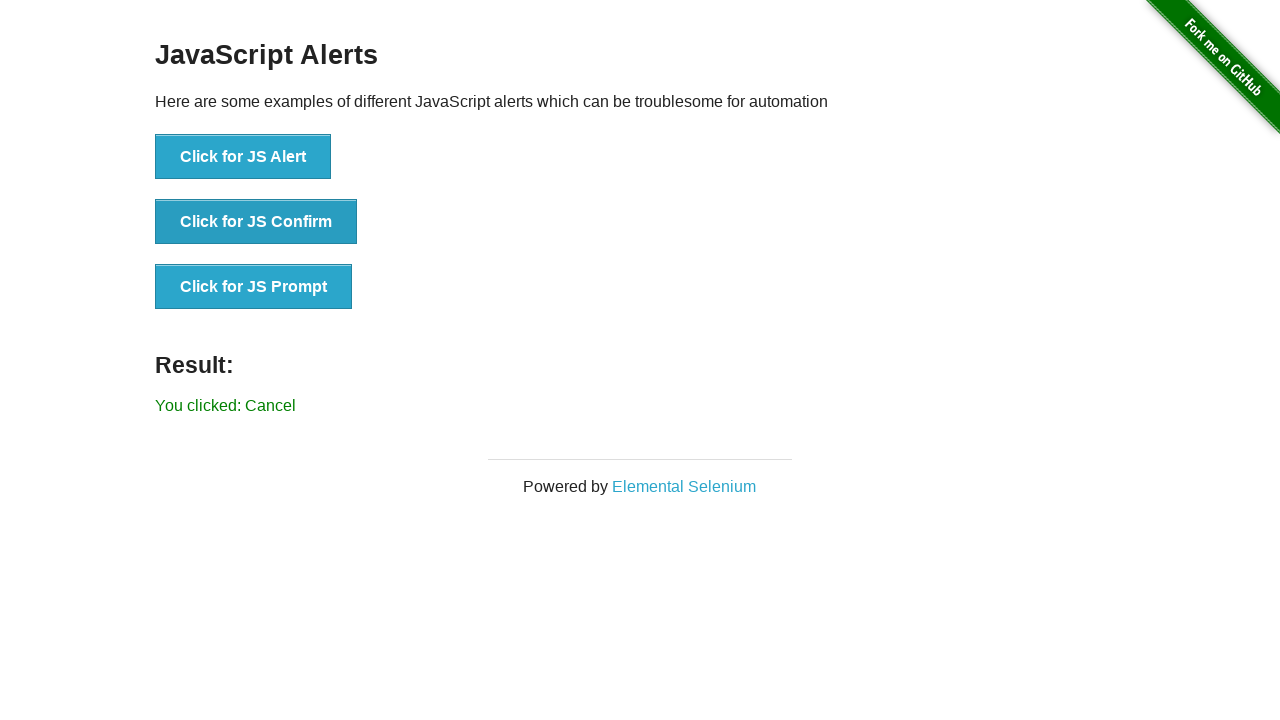

Result message element loaded
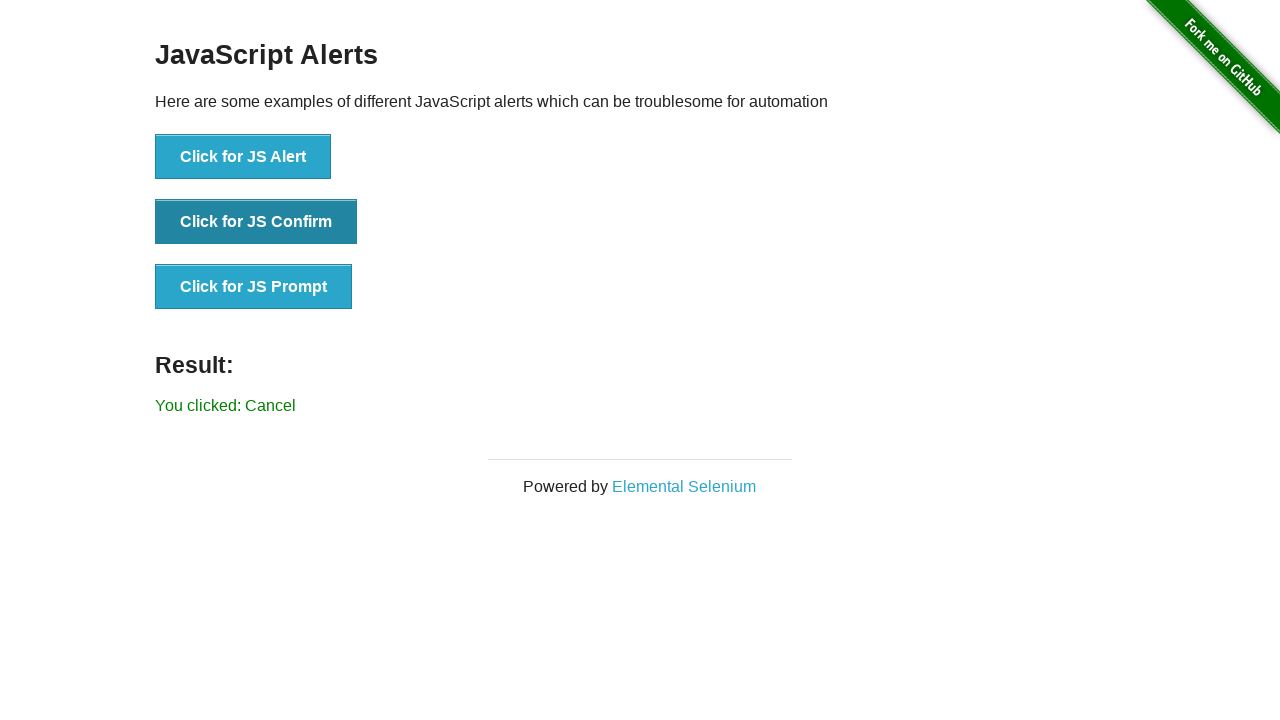

Retrieved result message text
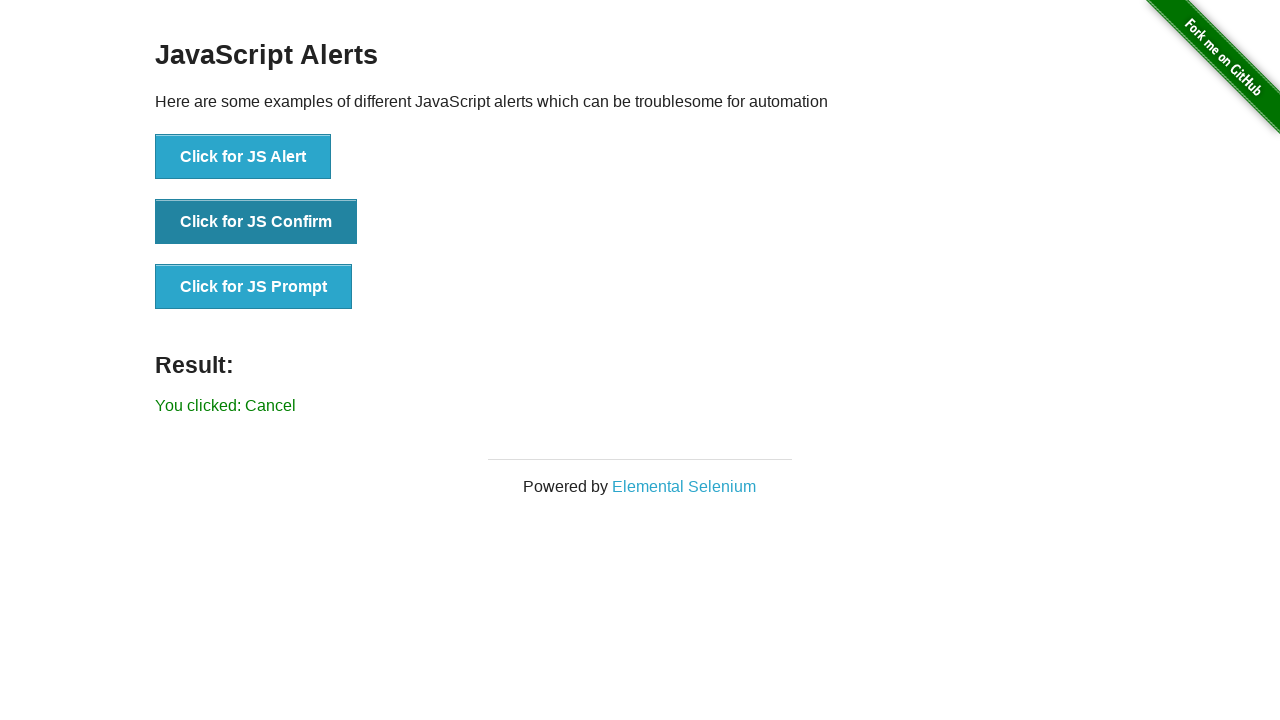

Verified result message equals 'You clicked: Cancel'
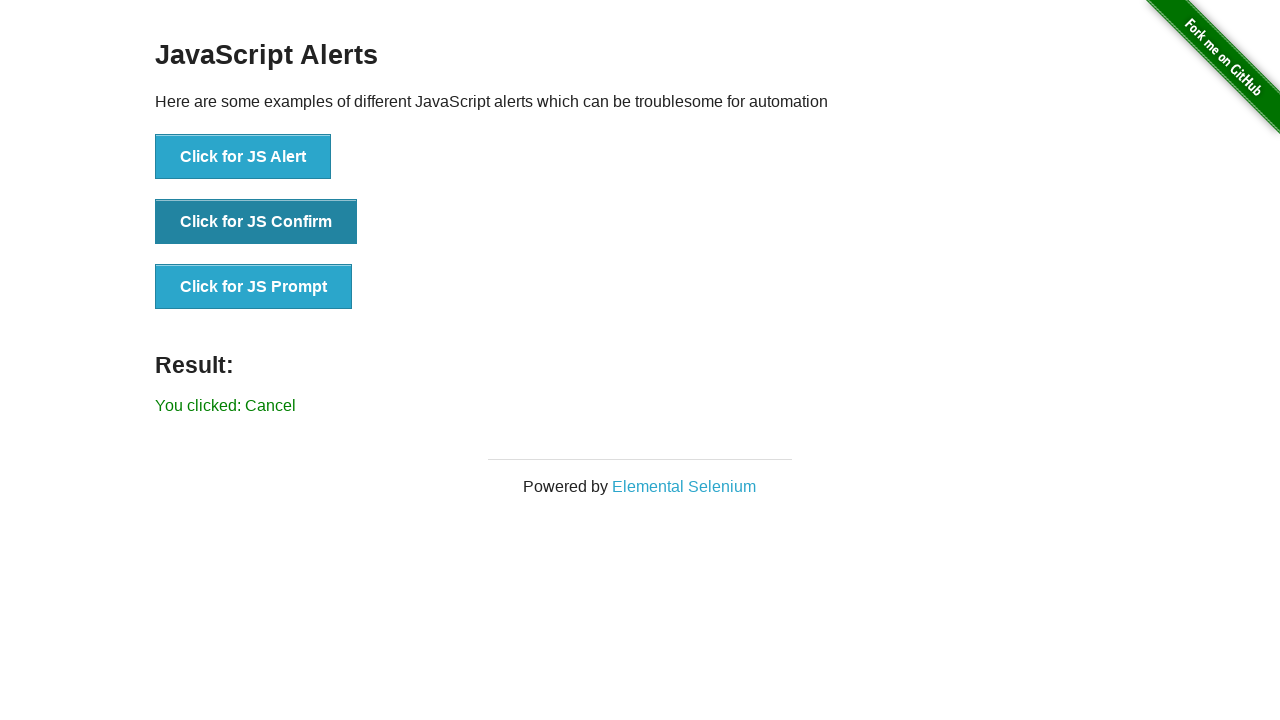

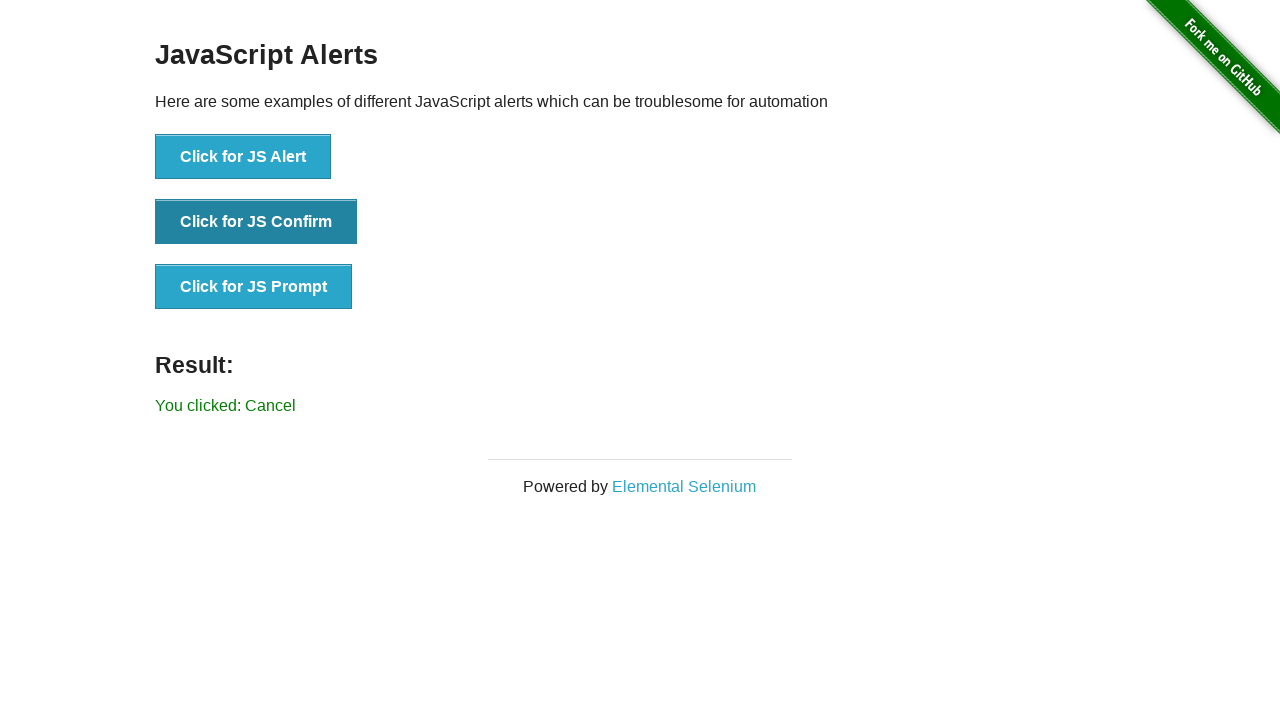